Tests a registration form by filling in first name, last name, and email fields, then submitting the form and verifying the success message appears.

Starting URL: http://suninjuly.github.io/registration1.html

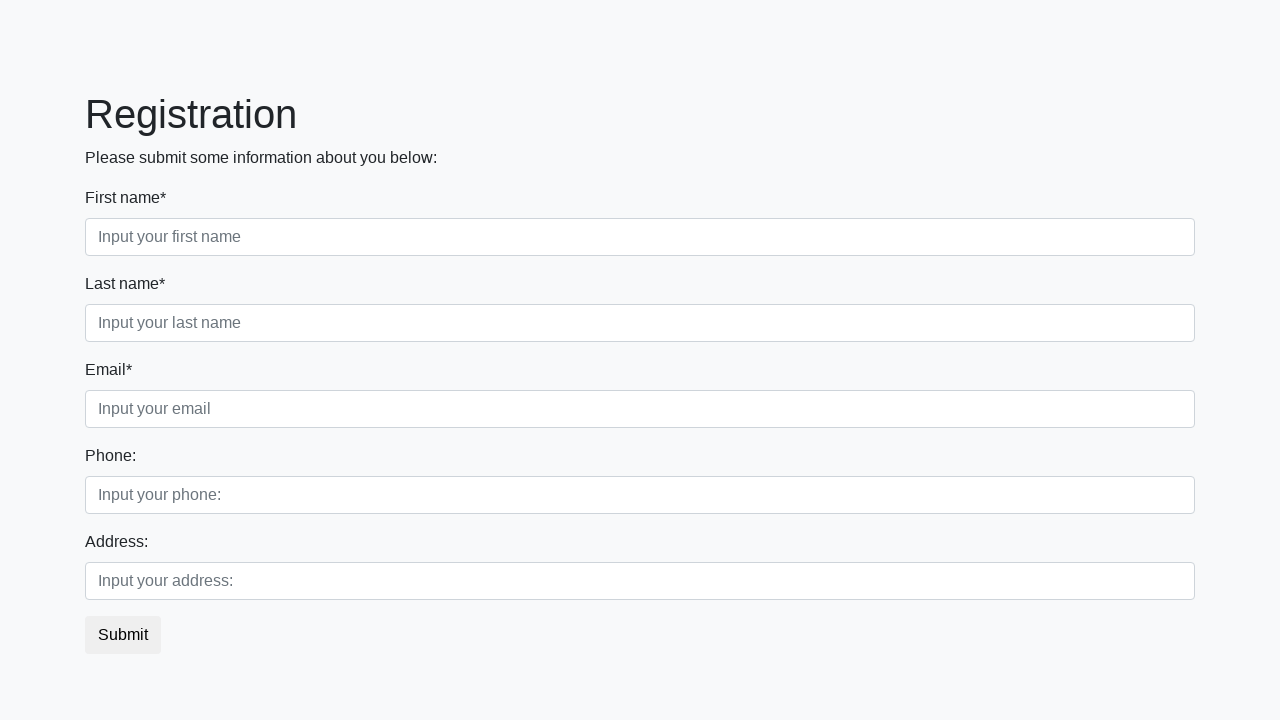

Filled first name field with 'Ivan' on body > div > form > div.first_block > div.form-group.first_class > input
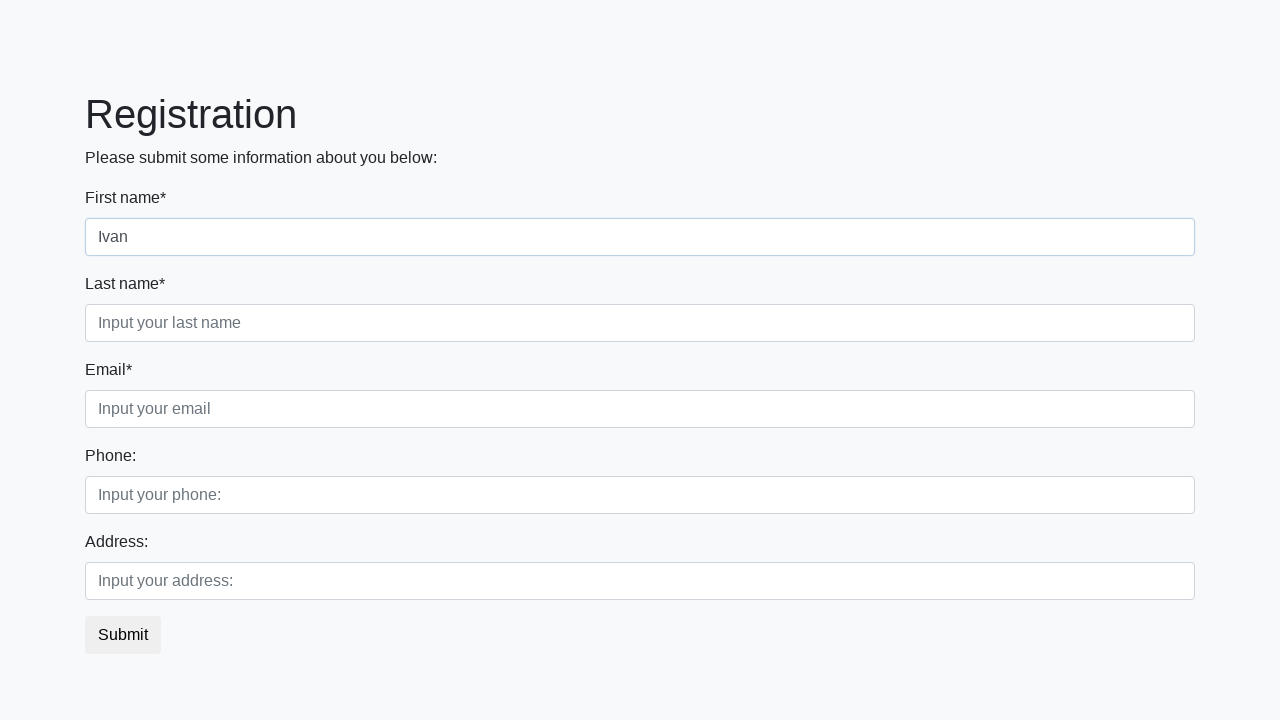

Filled last name field with 'Ivanov' on body > div > form > div.first_block > div.form-group.second_class > input
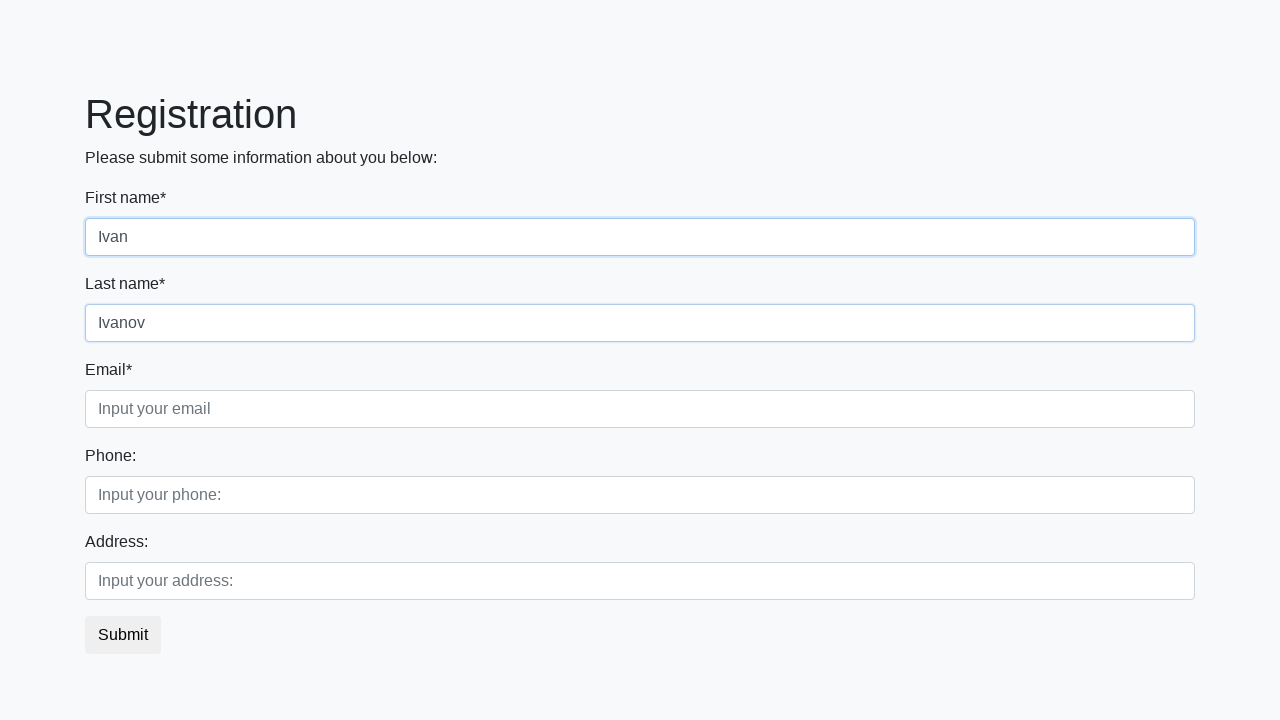

Filled email field with 'ivan.ivanov@gmail.ru' on body > div > form > div.first_block > div.form-group.third_class > input
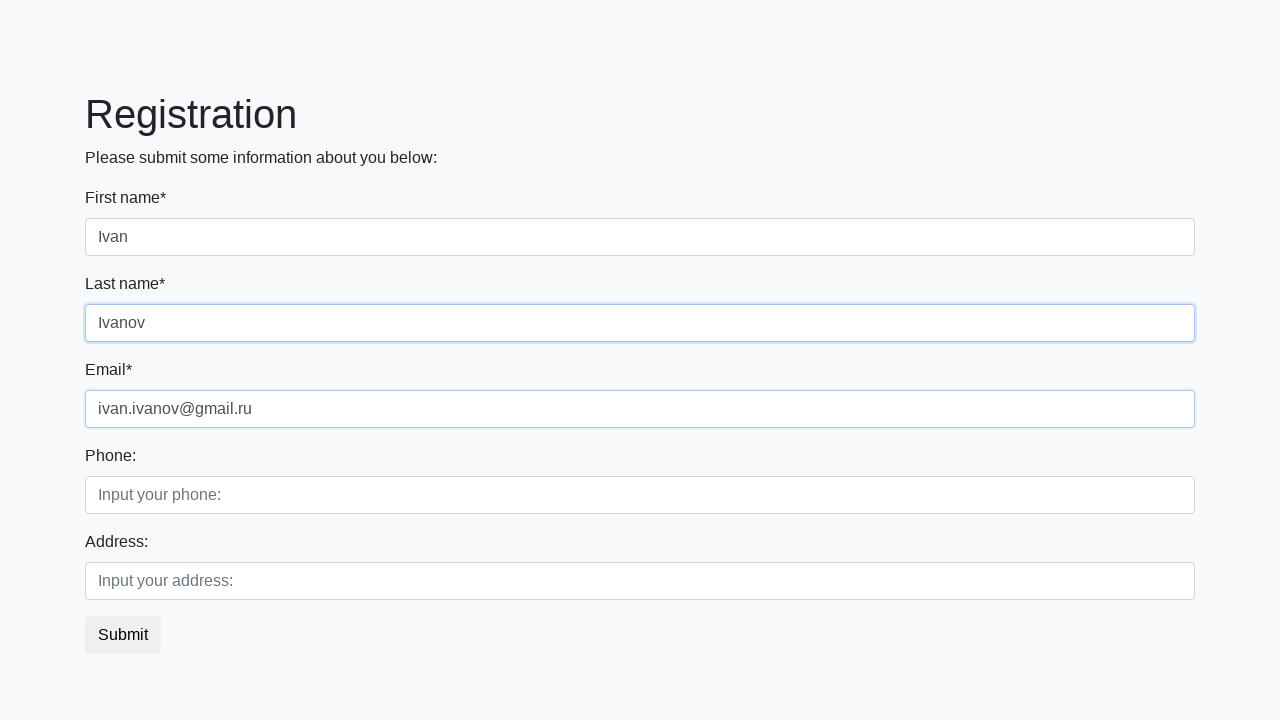

Clicked submit button to register at (123, 635) on button.btn
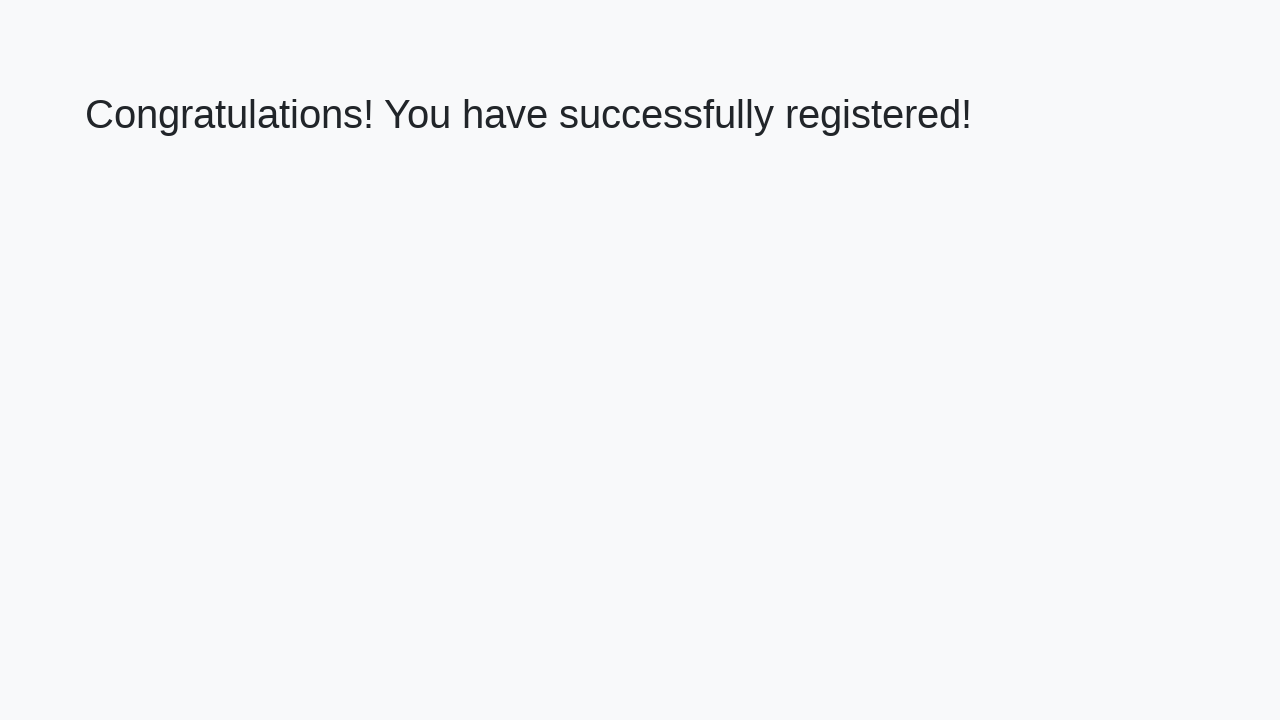

Welcome message h1 element loaded
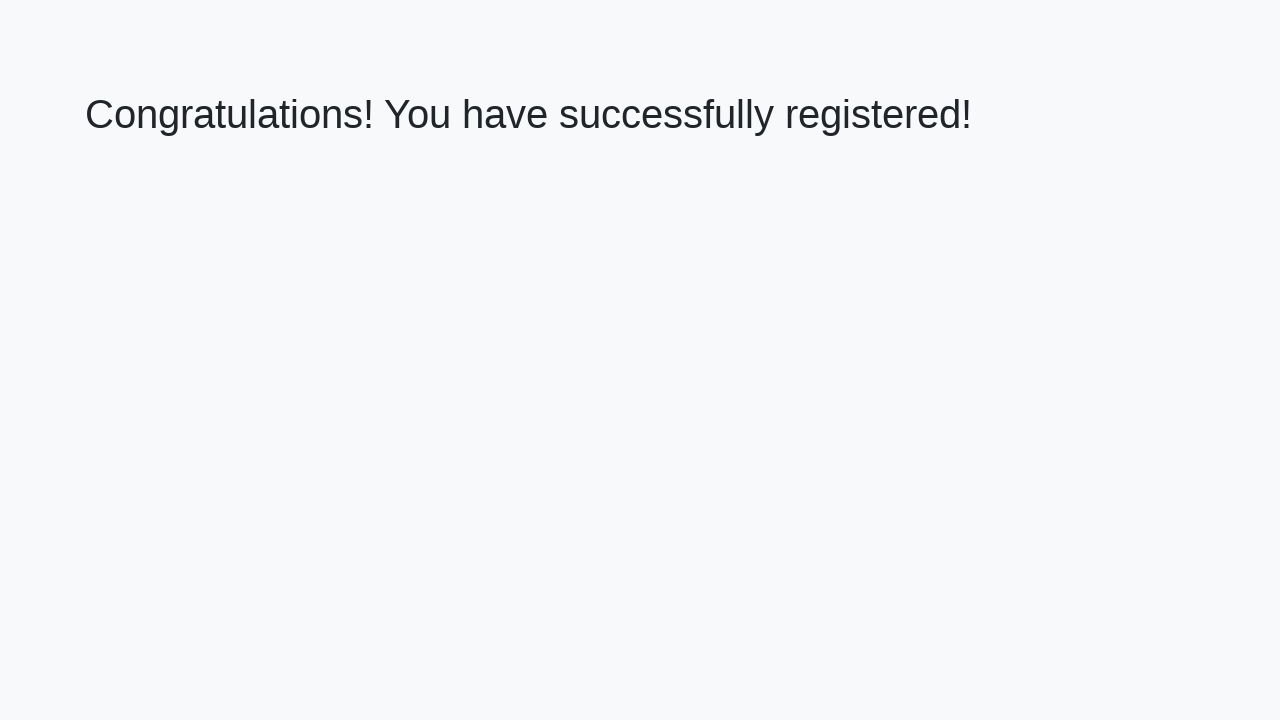

Retrieved welcome message text content
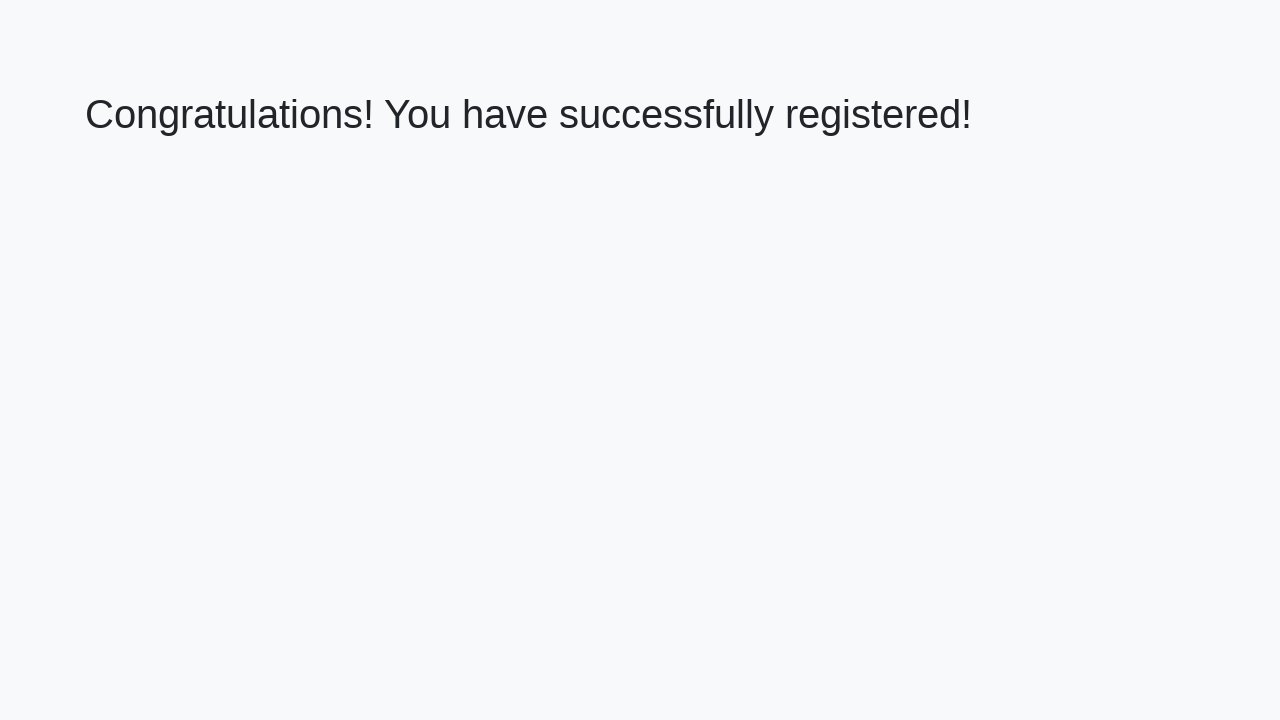

Verified welcome message is not None - registration successful
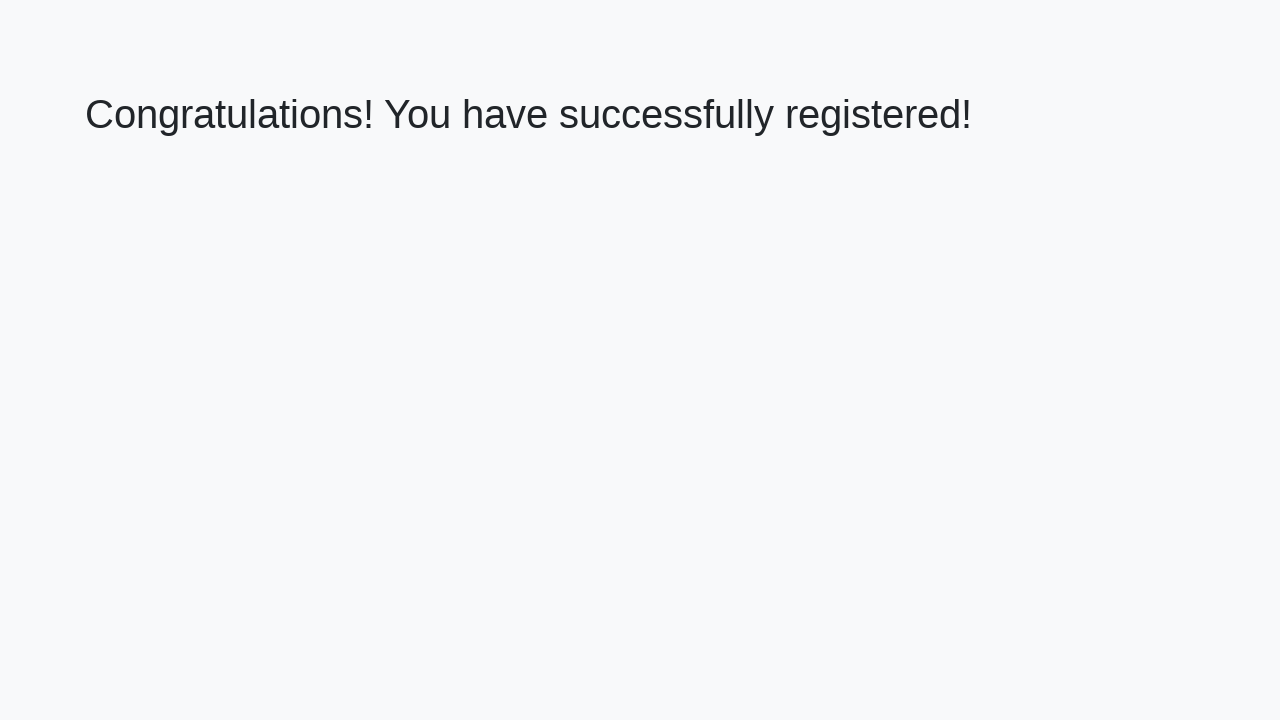

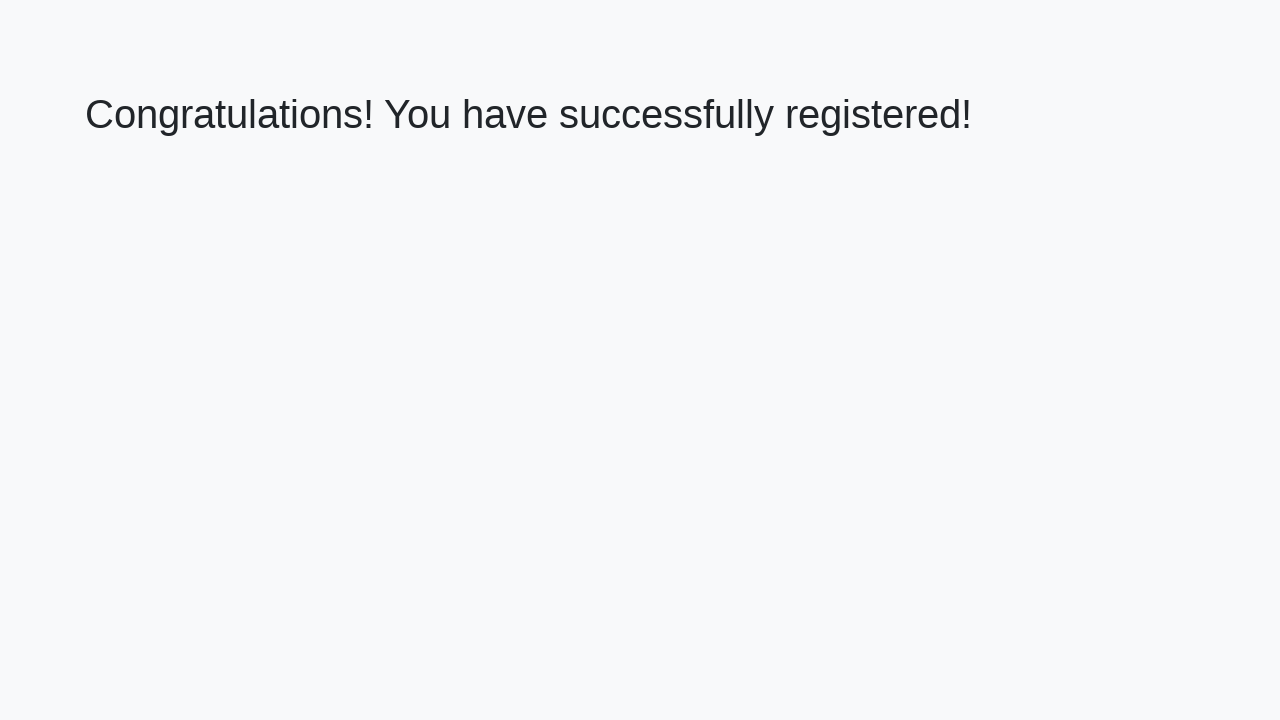